Tests basic browser navigation functionality by clicking on a Practice link, then using browser back, forward, and refresh controls

Starting URL: https://letskodeit.teachable.com

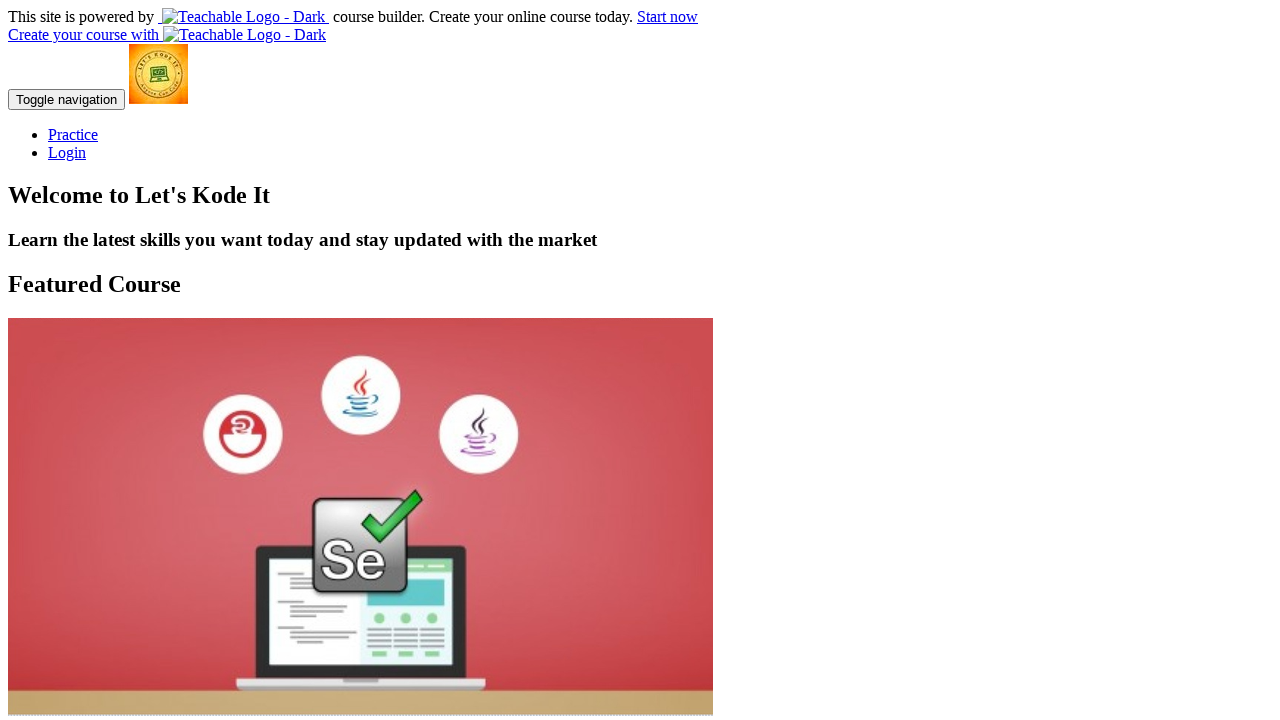

Clicked on Practice link at (73, 134) on xpath=//a[contains(text(),'Practice')]
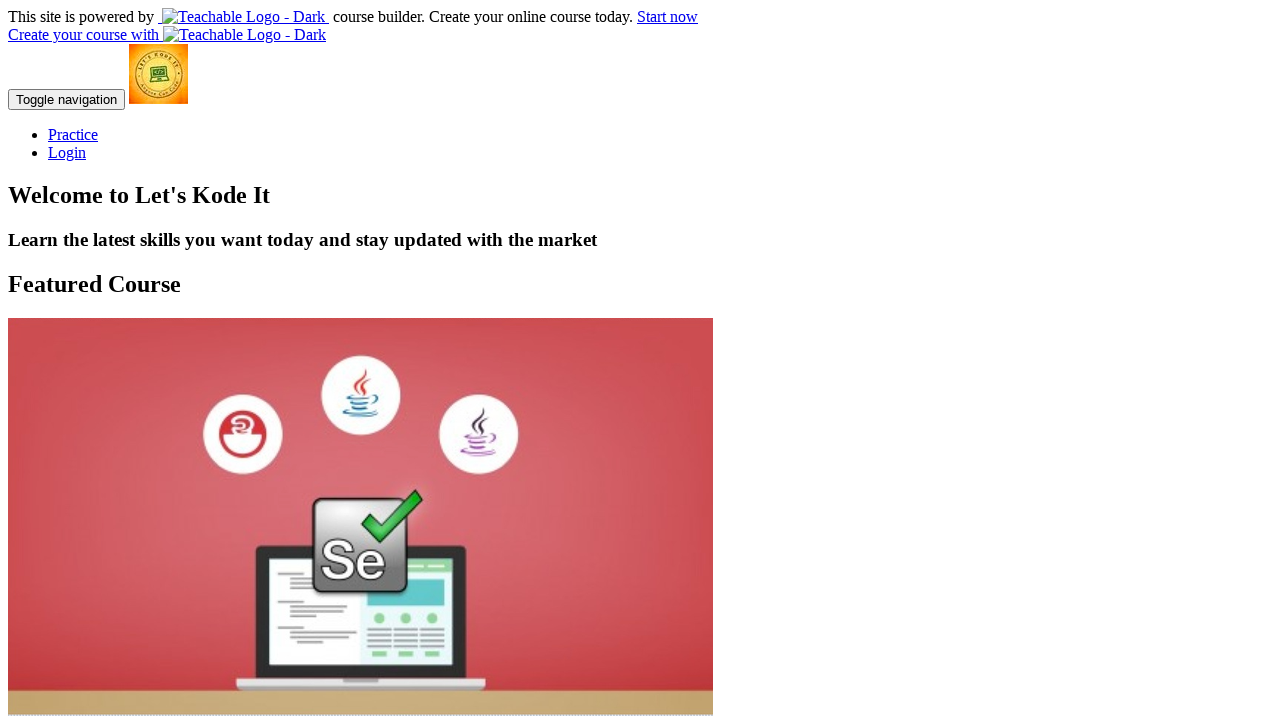

Waited for page load to complete
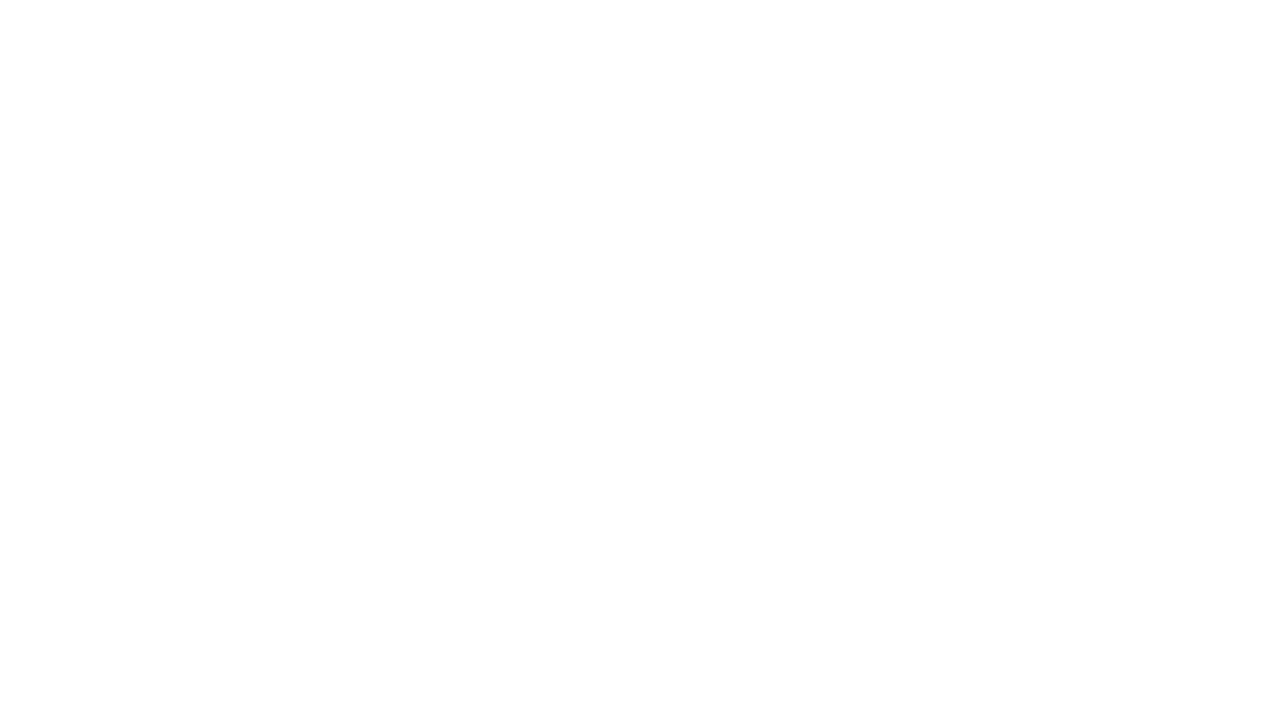

Navigated back to previous page using browser back button
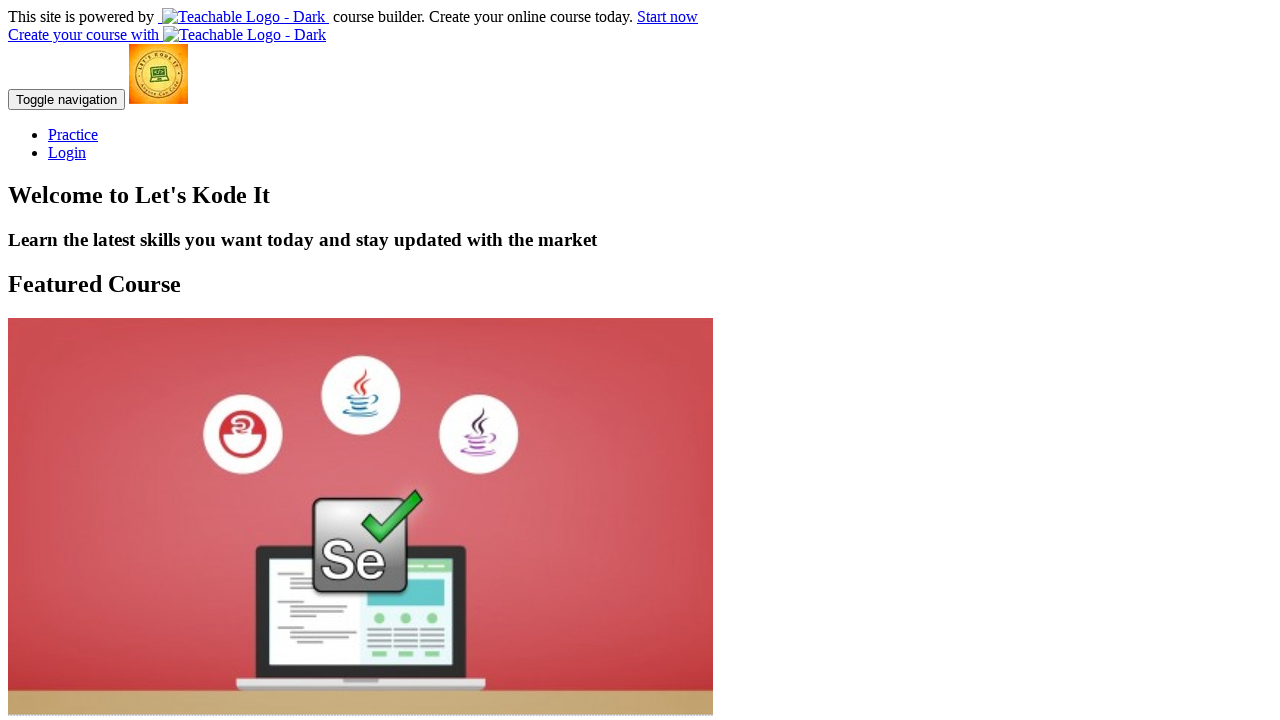

Navigated forward using browser forward button
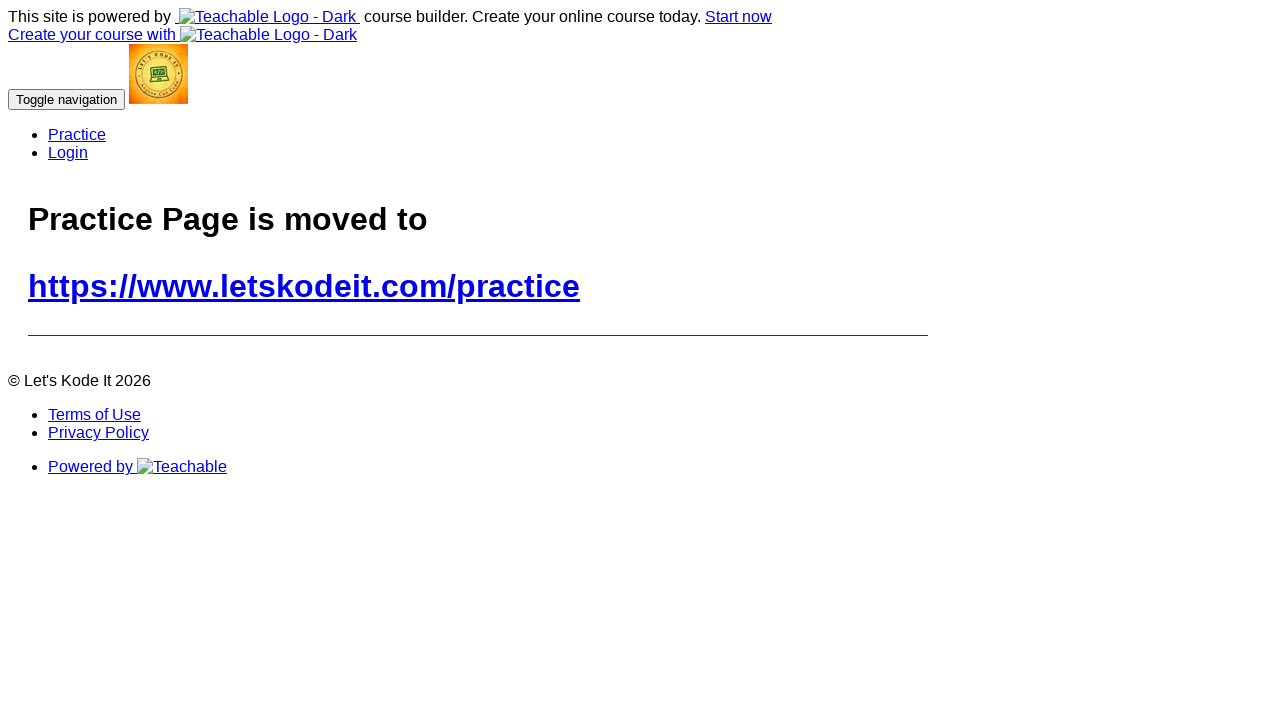

Refreshed the current page
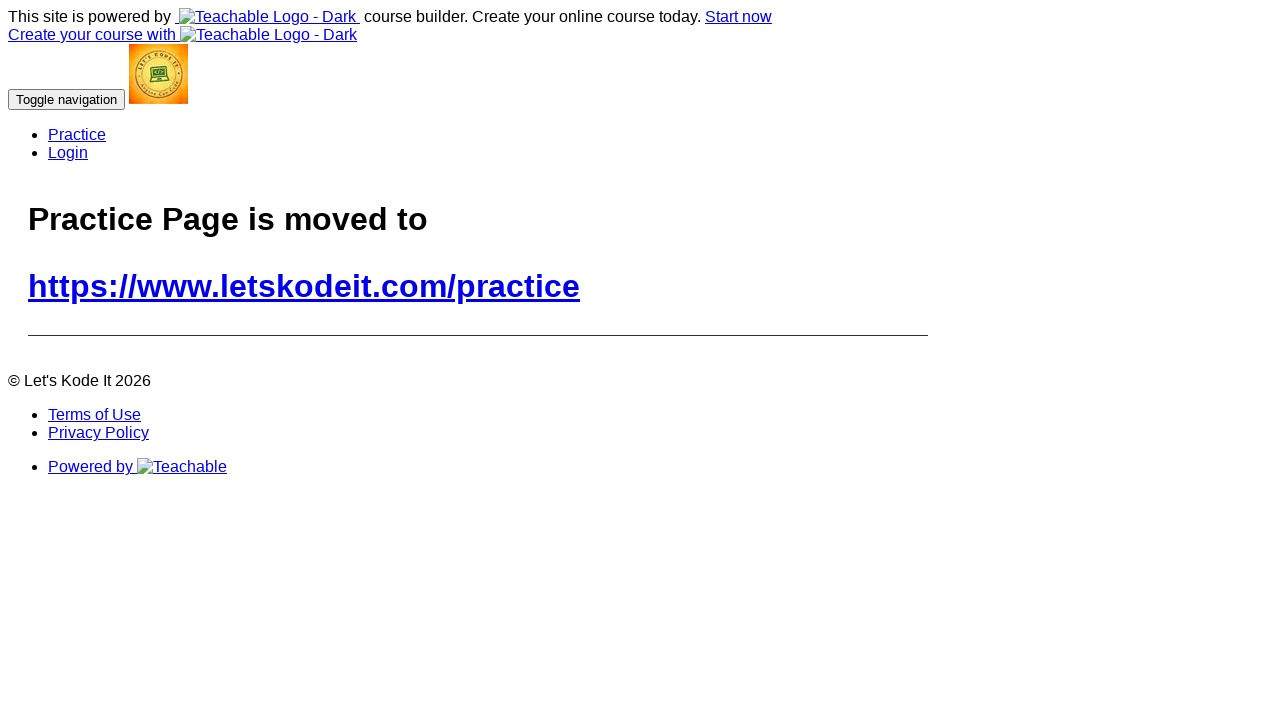

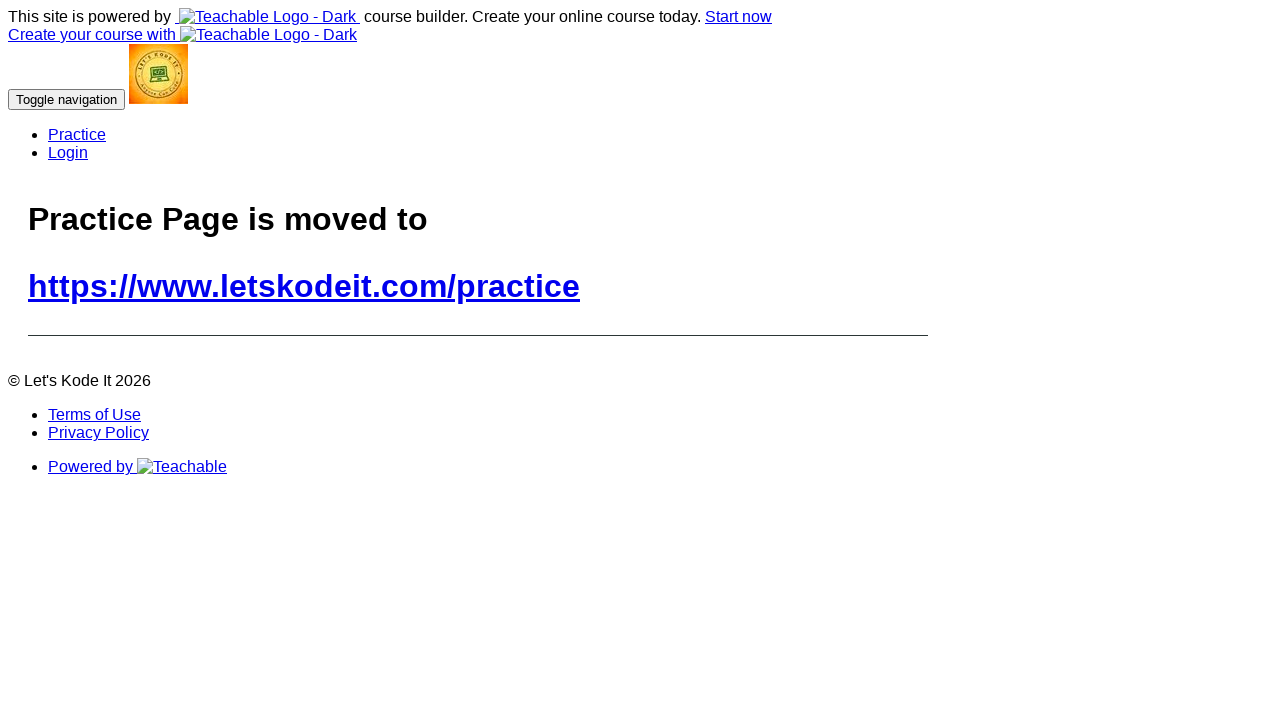